Tests input field functionality by typing a name, replacing it with another name, and verifying the final value in the input field

Starting URL: https://devexpress.github.io/testcafe/example/

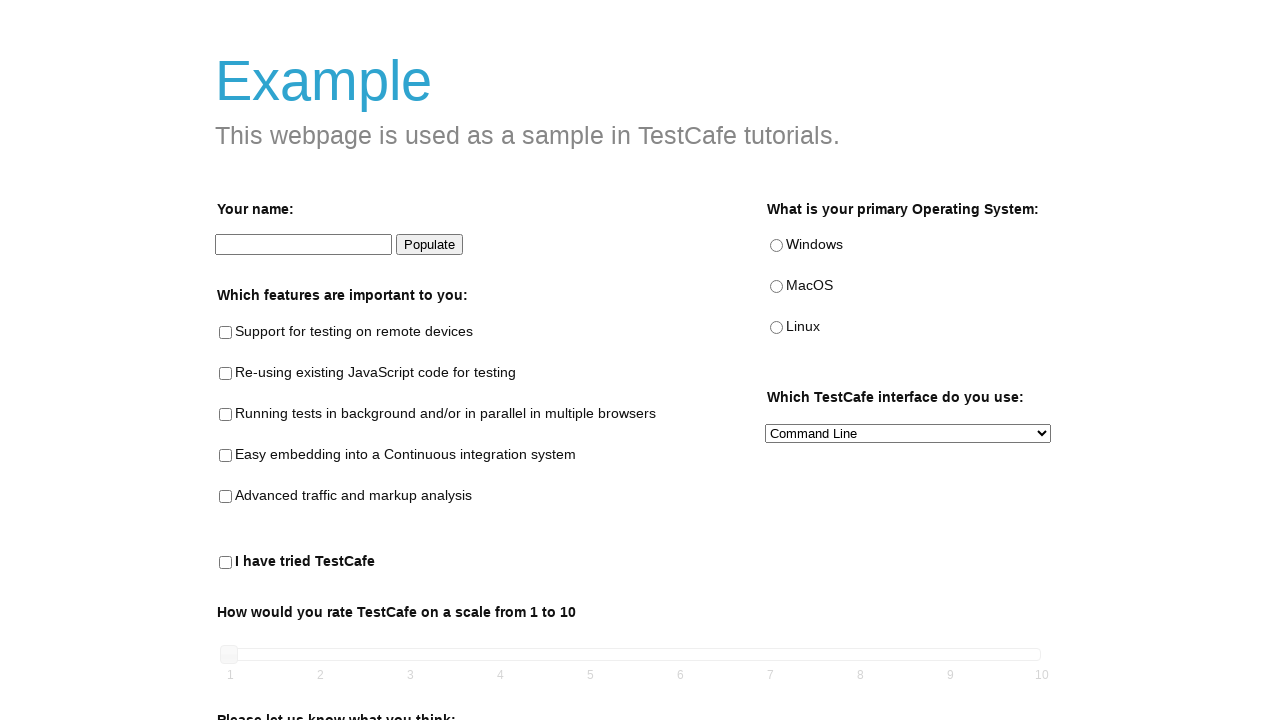

Filled developer name field with 'Peter' on #developer-name
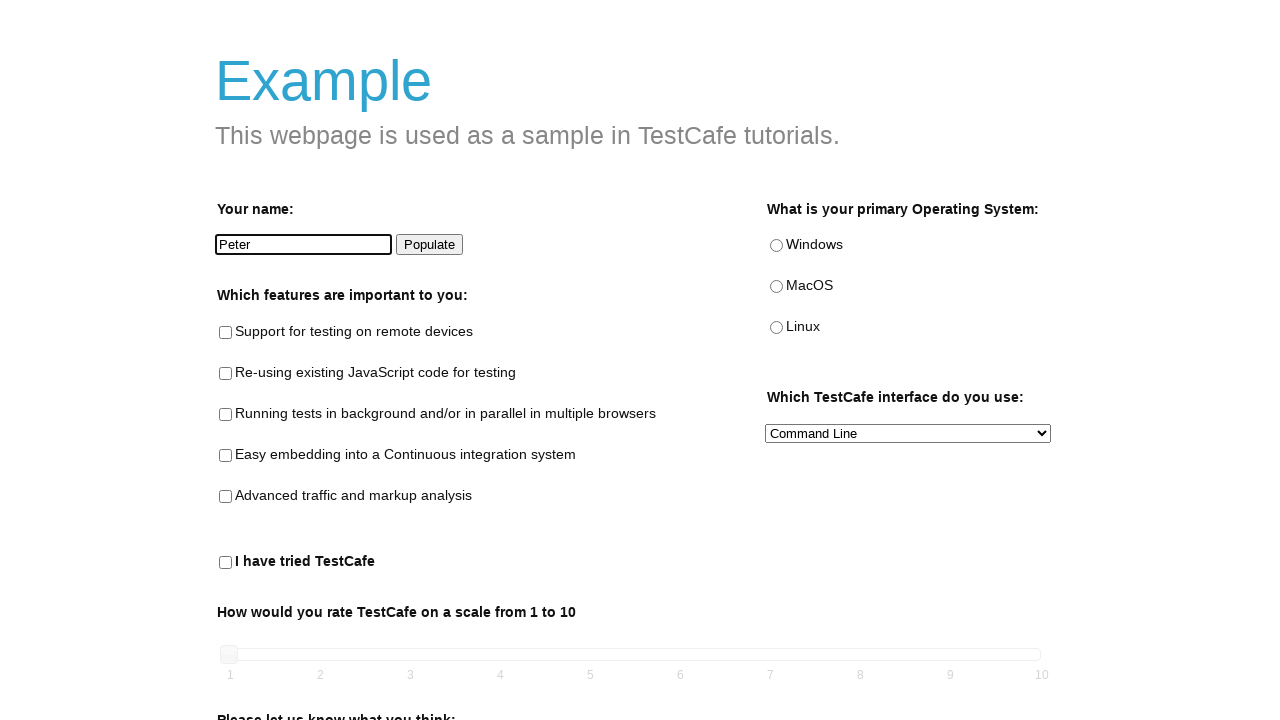

Replaced developer name with 'Parker' on #developer-name
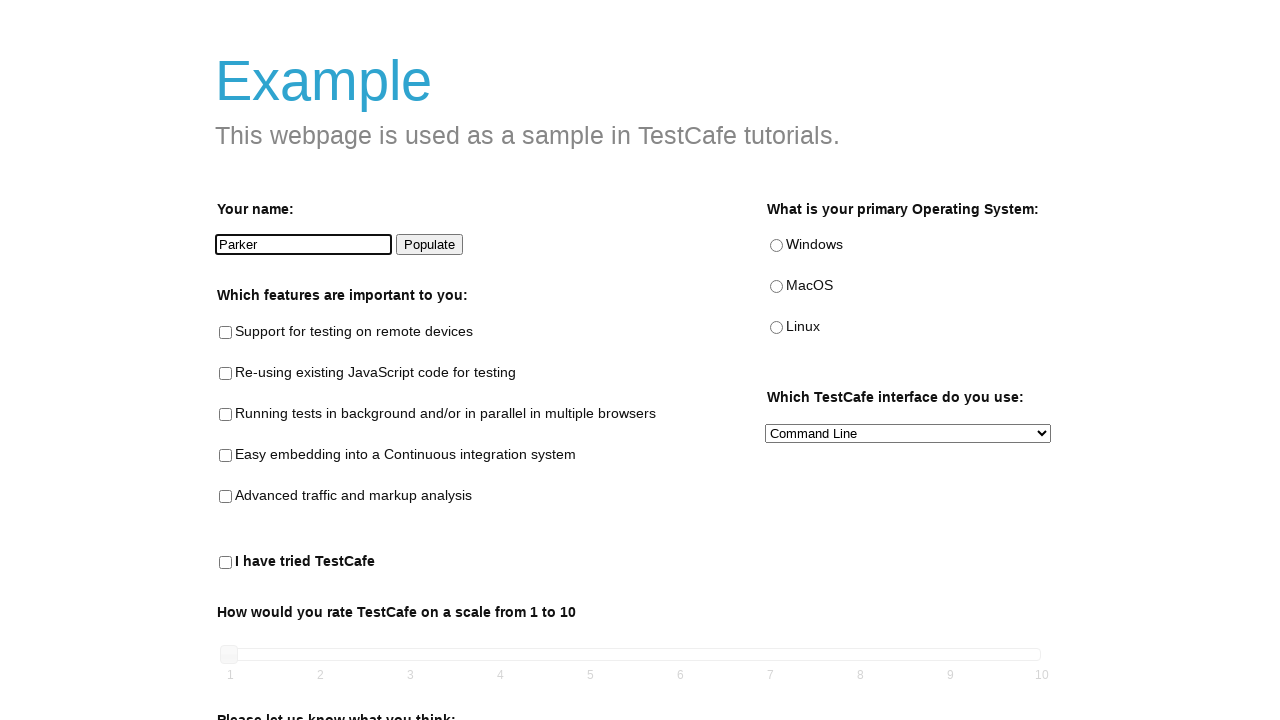

Retrieved input field value: 'Parker'
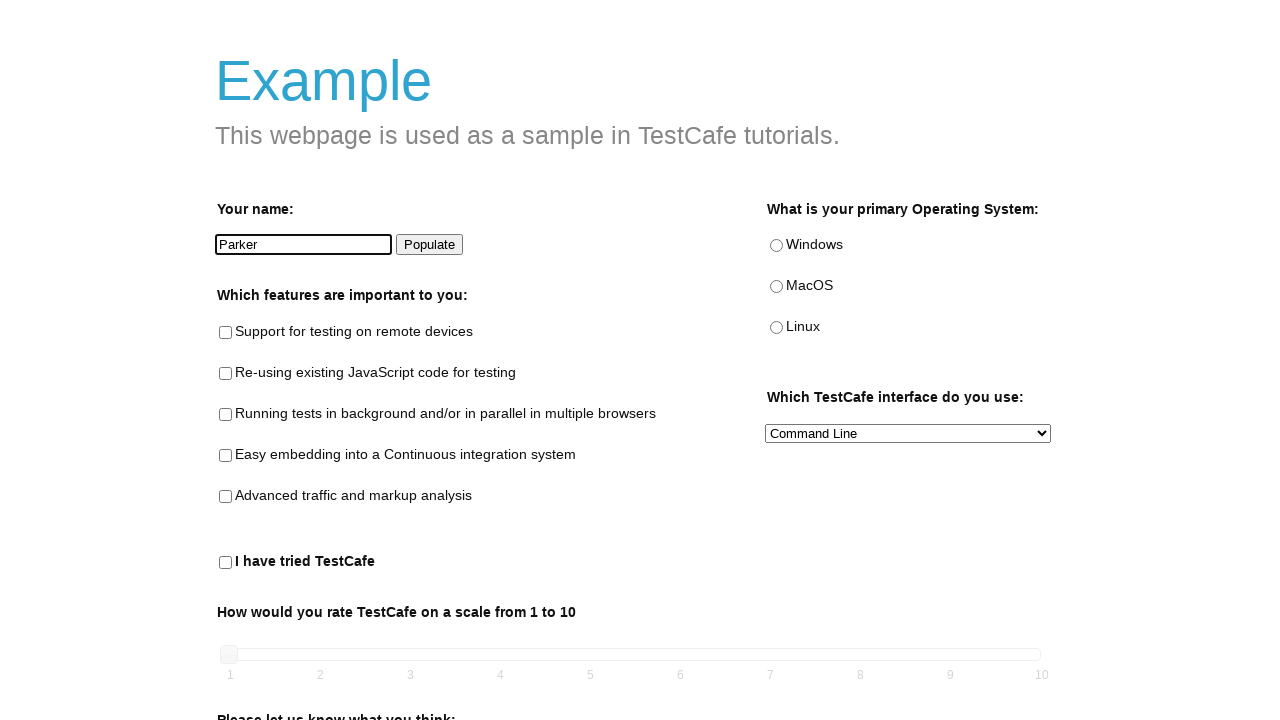

Verified input field contains 'Parker'
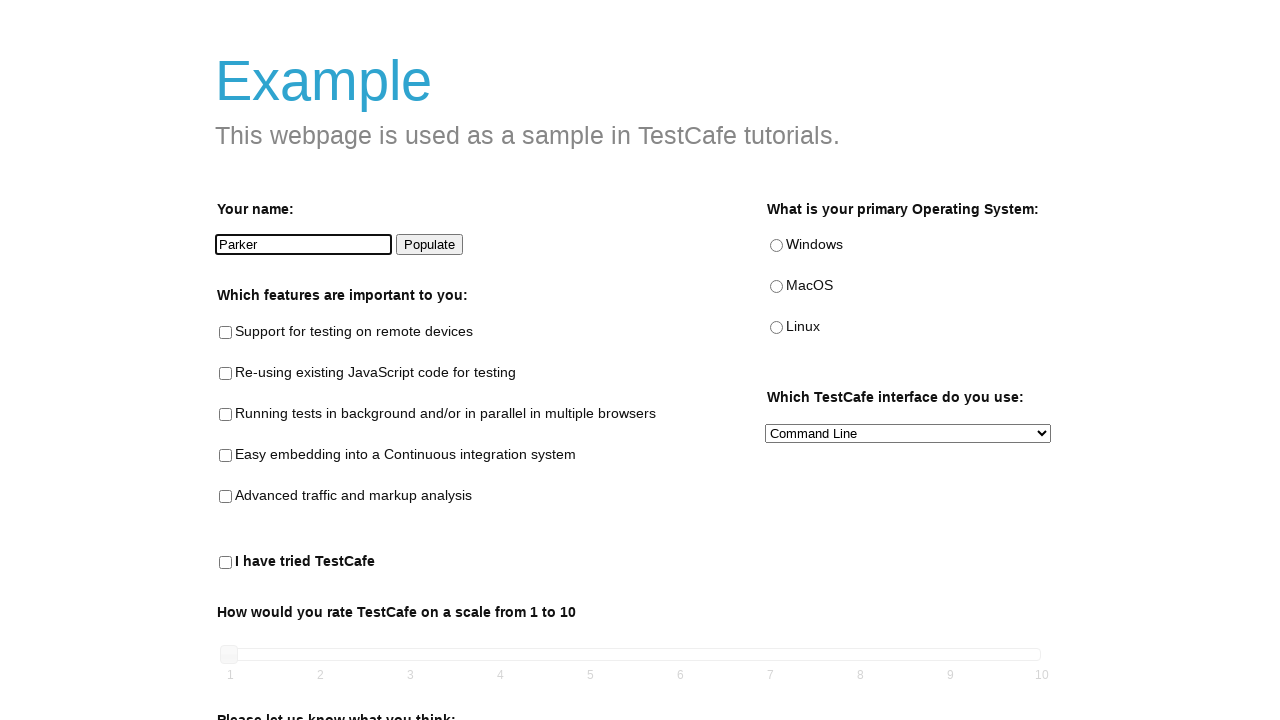

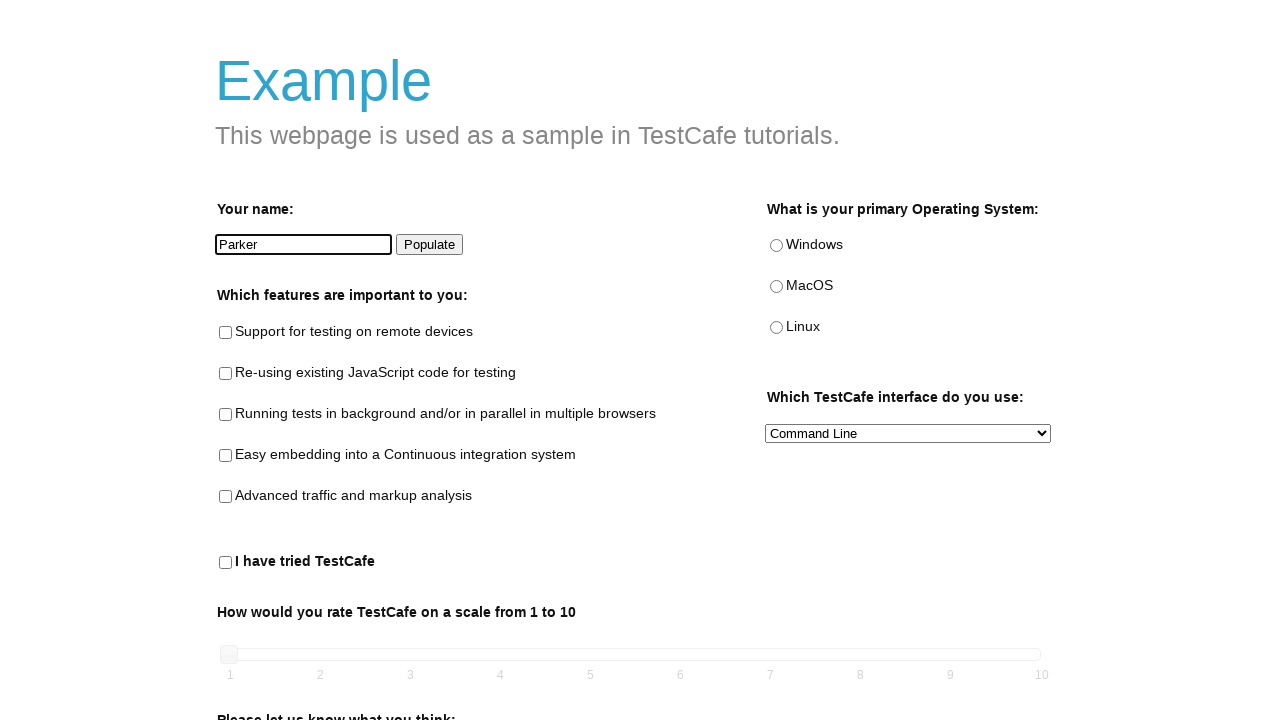